Tests multiple window handling by opening footer links in new windows, switching between them, and closing child windows

Starting URL: https://www.orangehrm.com/en/book-a-free-demo/

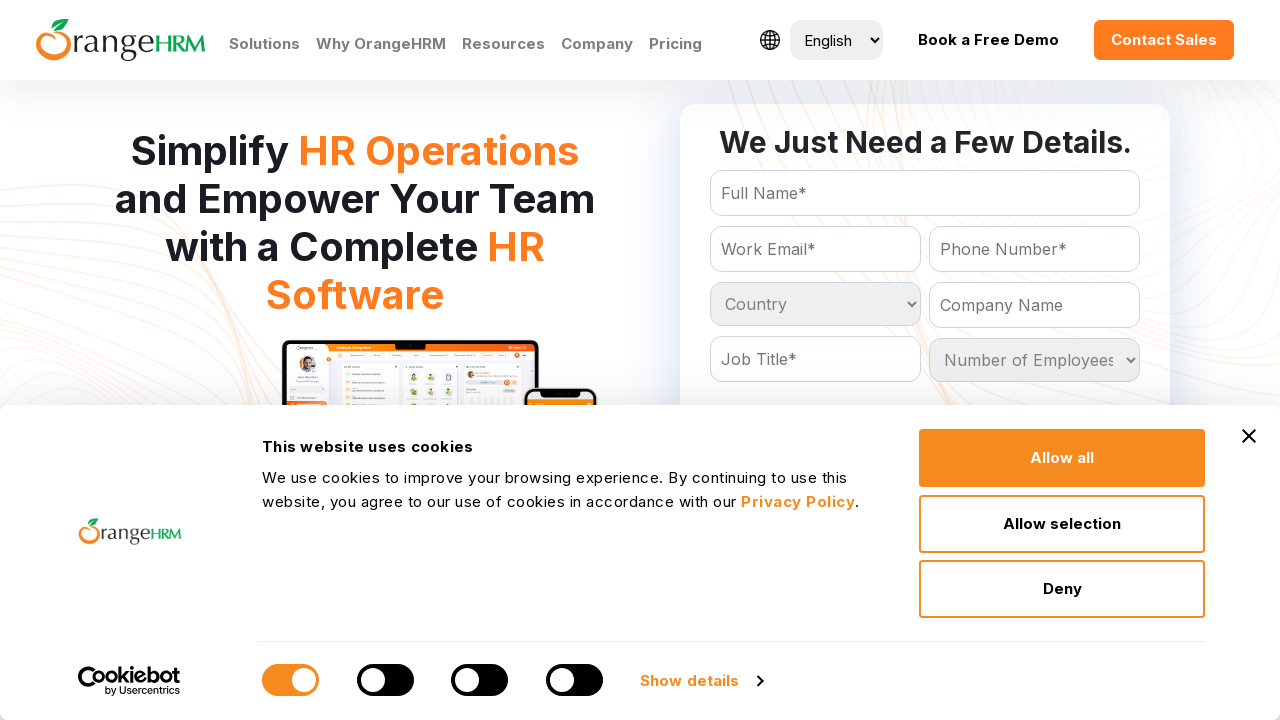

Located all footer links under 'About Us' section
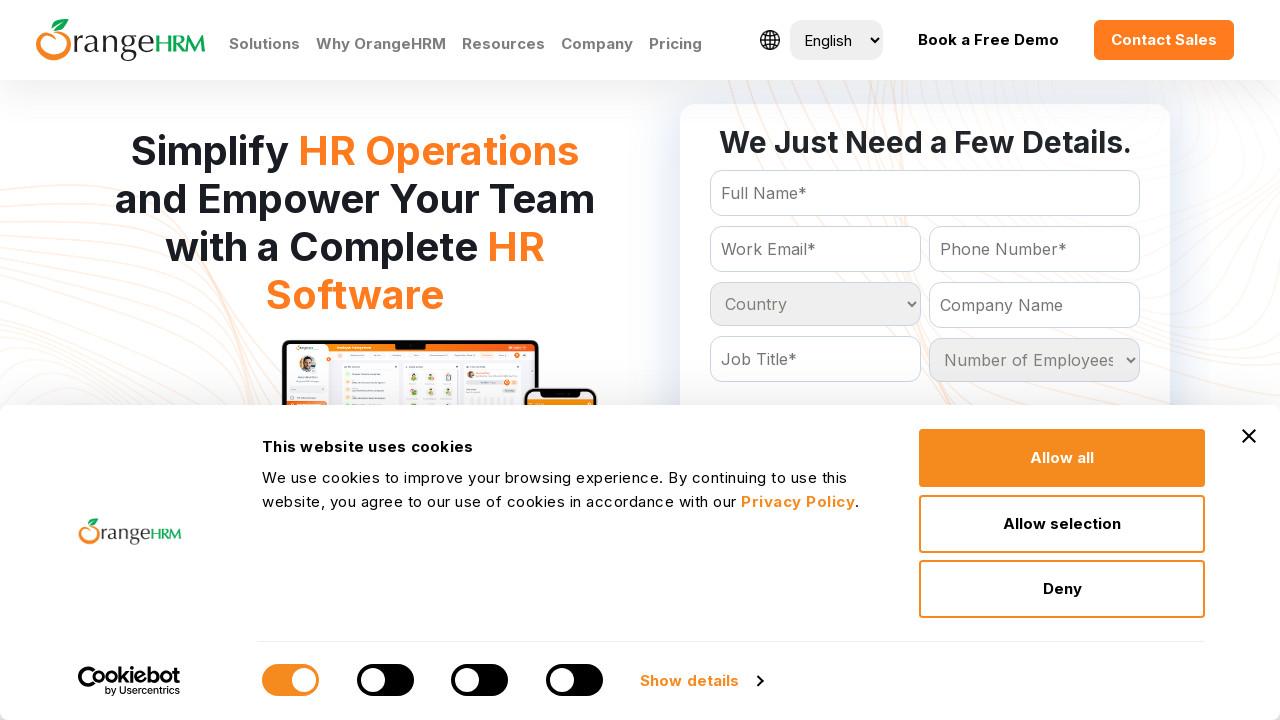

Stored main page context
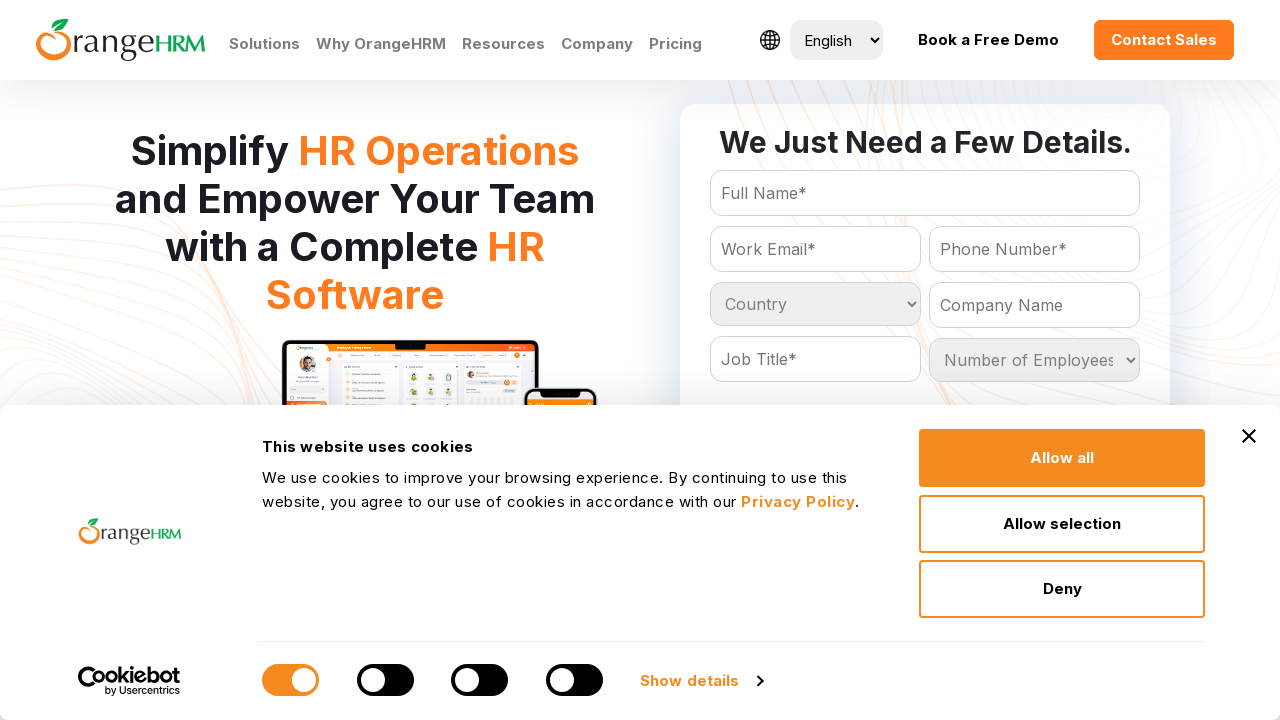

Verified main page is still loaded after closing all child windows
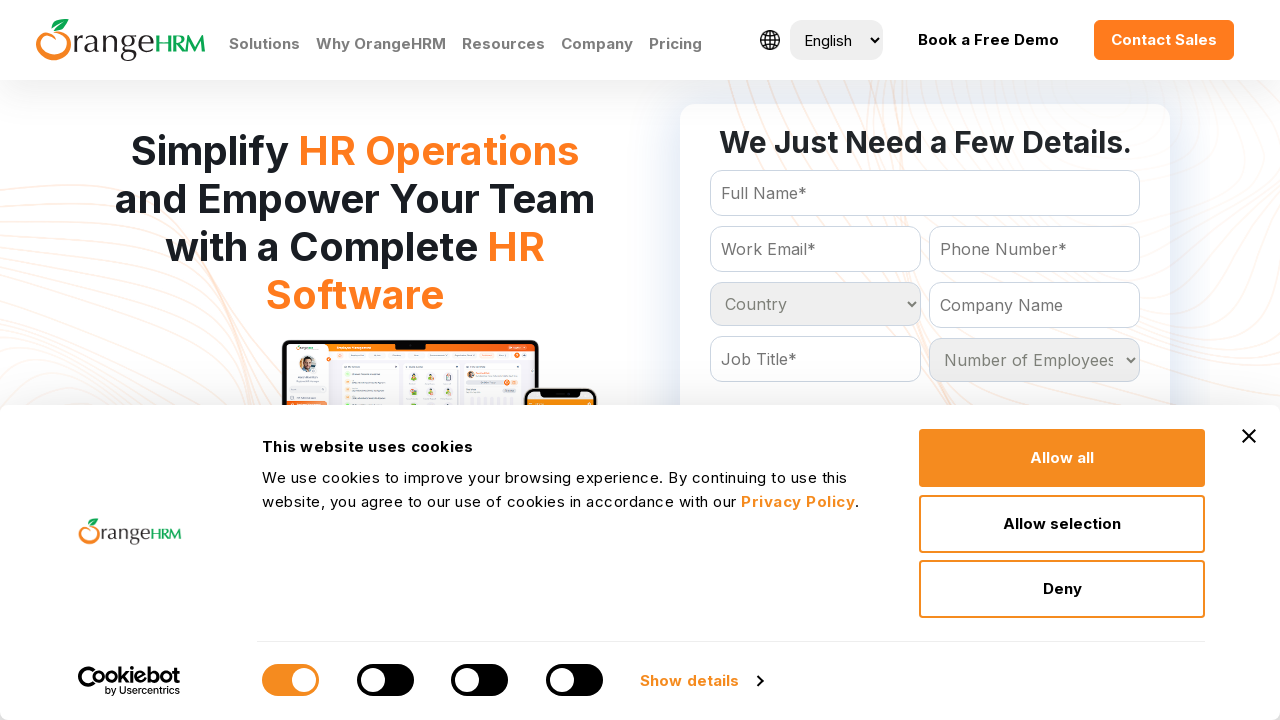

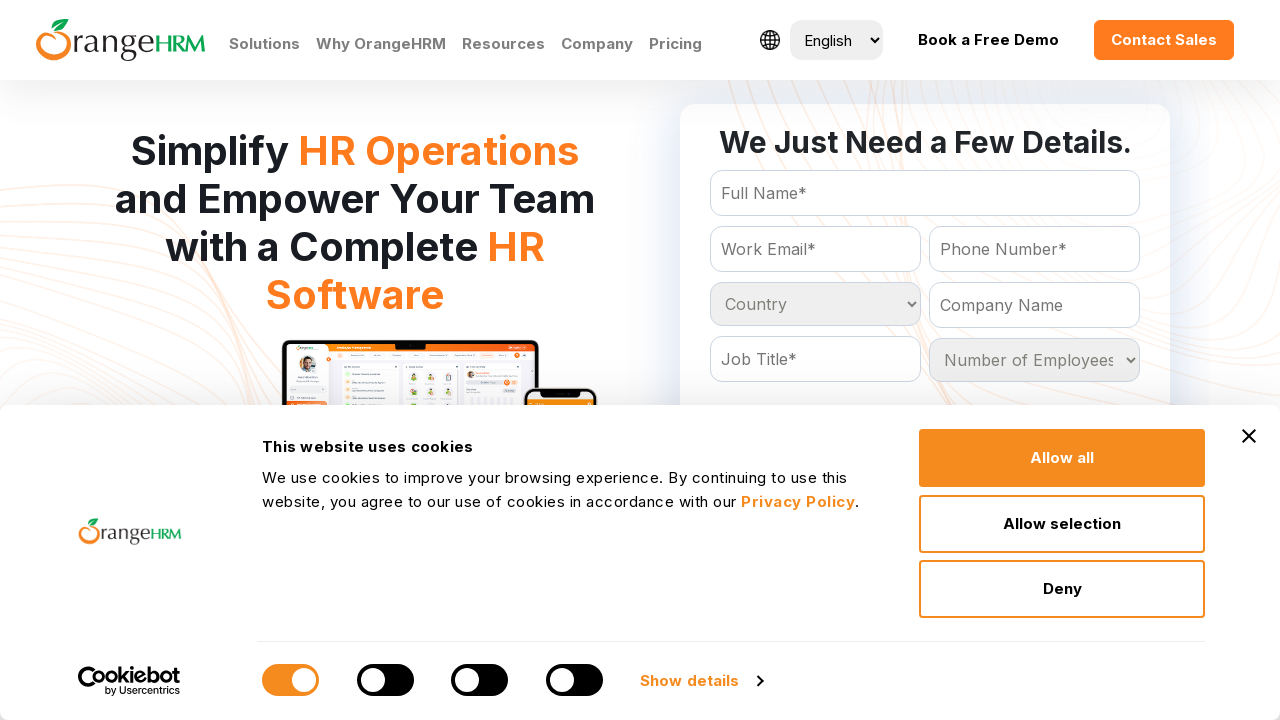